Waits for a price to drop to $100, clicks a button, then solves a mathematical captcha by calculating a formula and submitting the answer

Starting URL: http://suninjuly.github.io/explicit_wait2.html

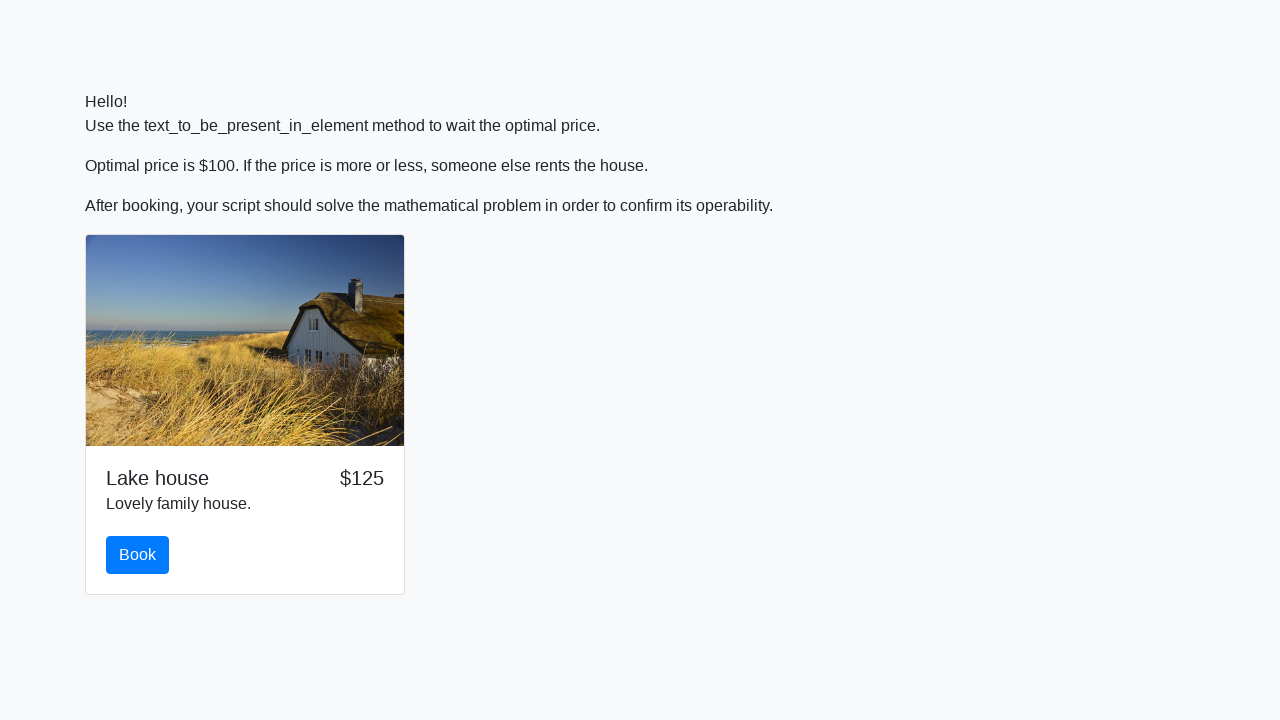

Waited for price to drop to $100
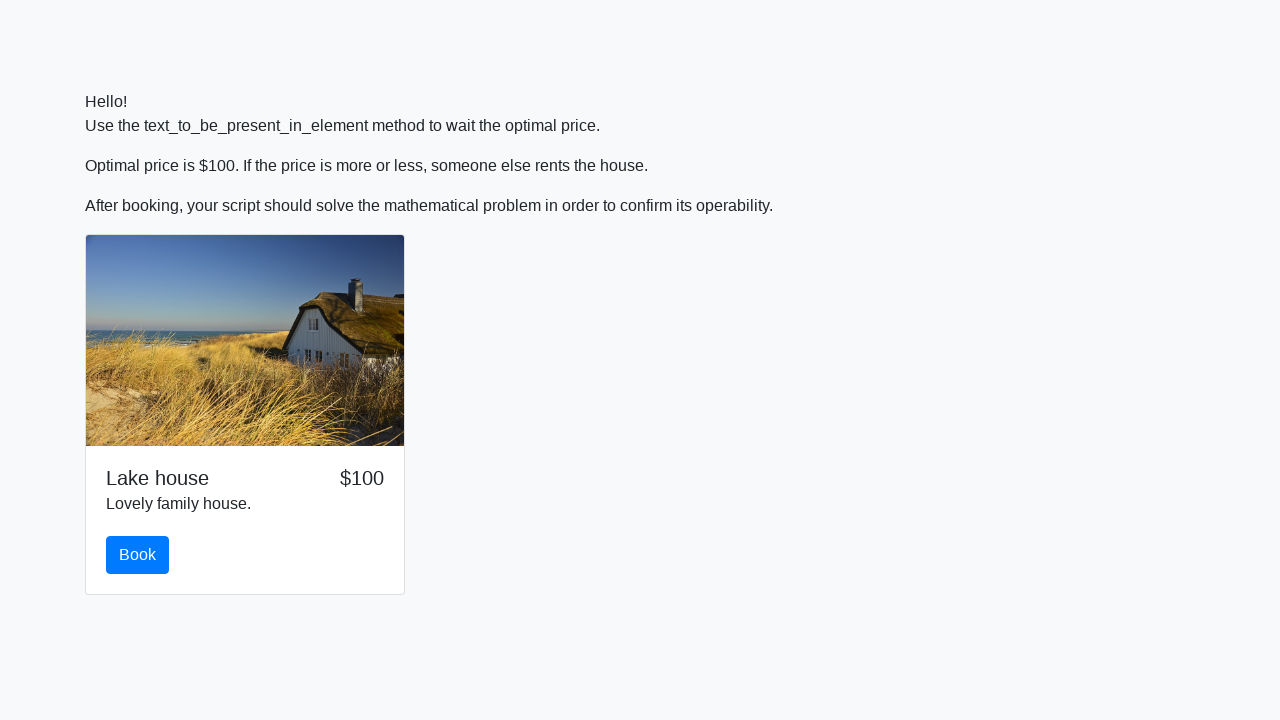

Clicked the book button at (138, 555) on #book
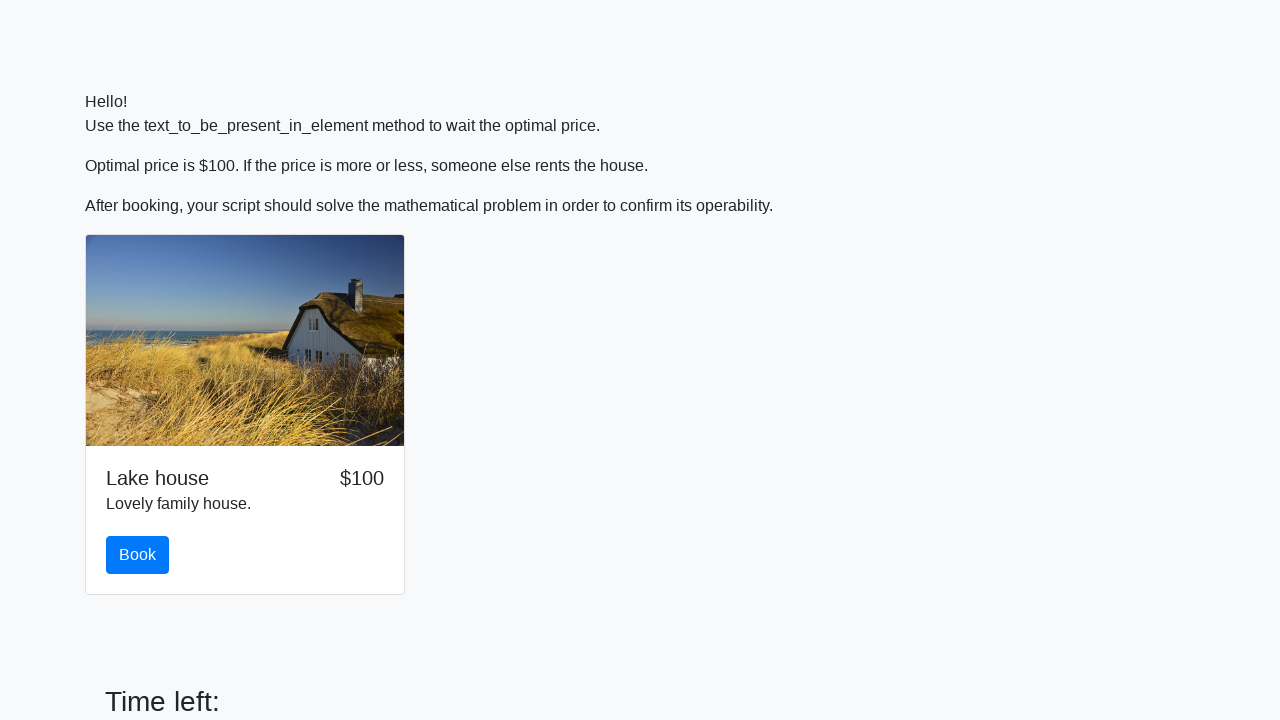

Located the input value element
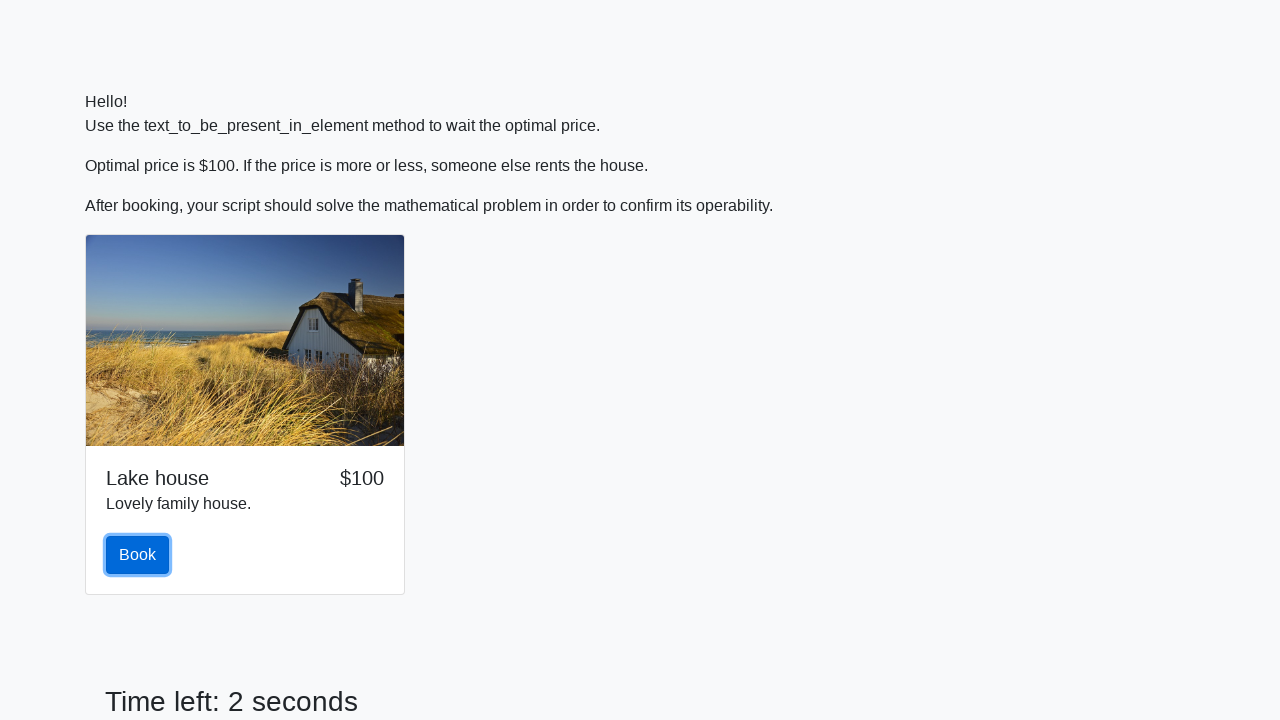

Retrieved input value: 720
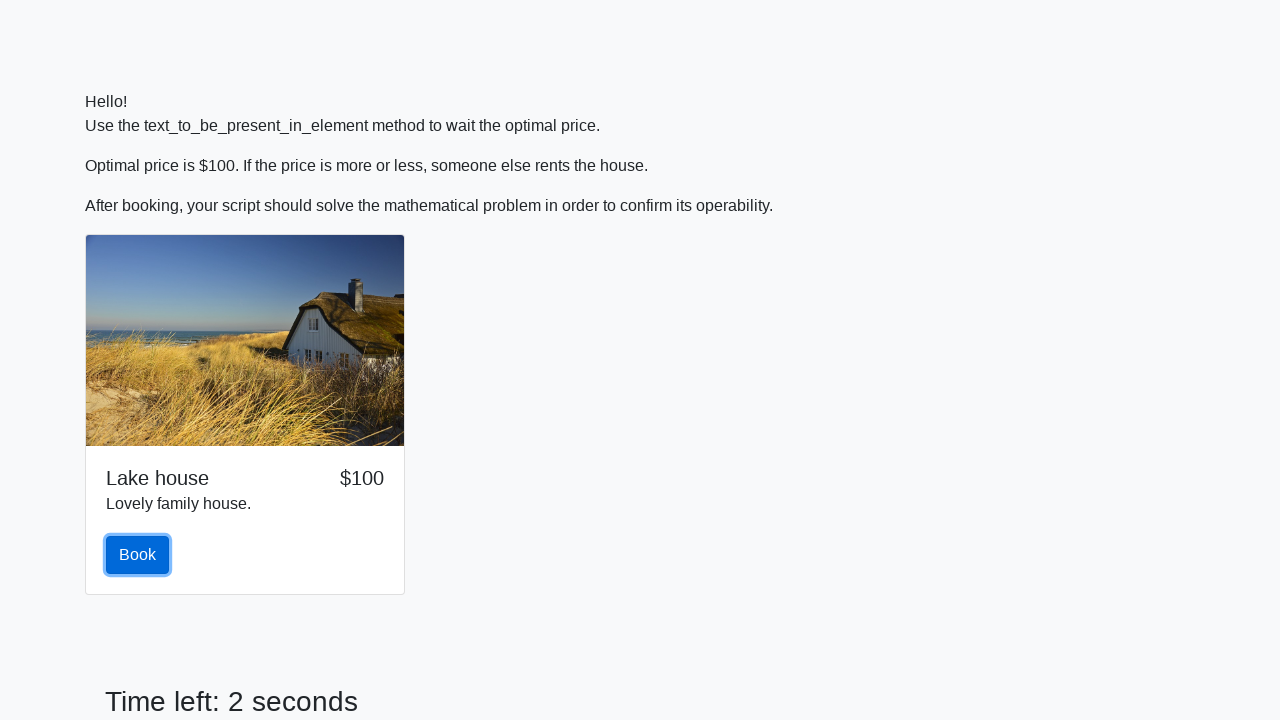

Calculated mathematical formula result: 1.8762324039004032
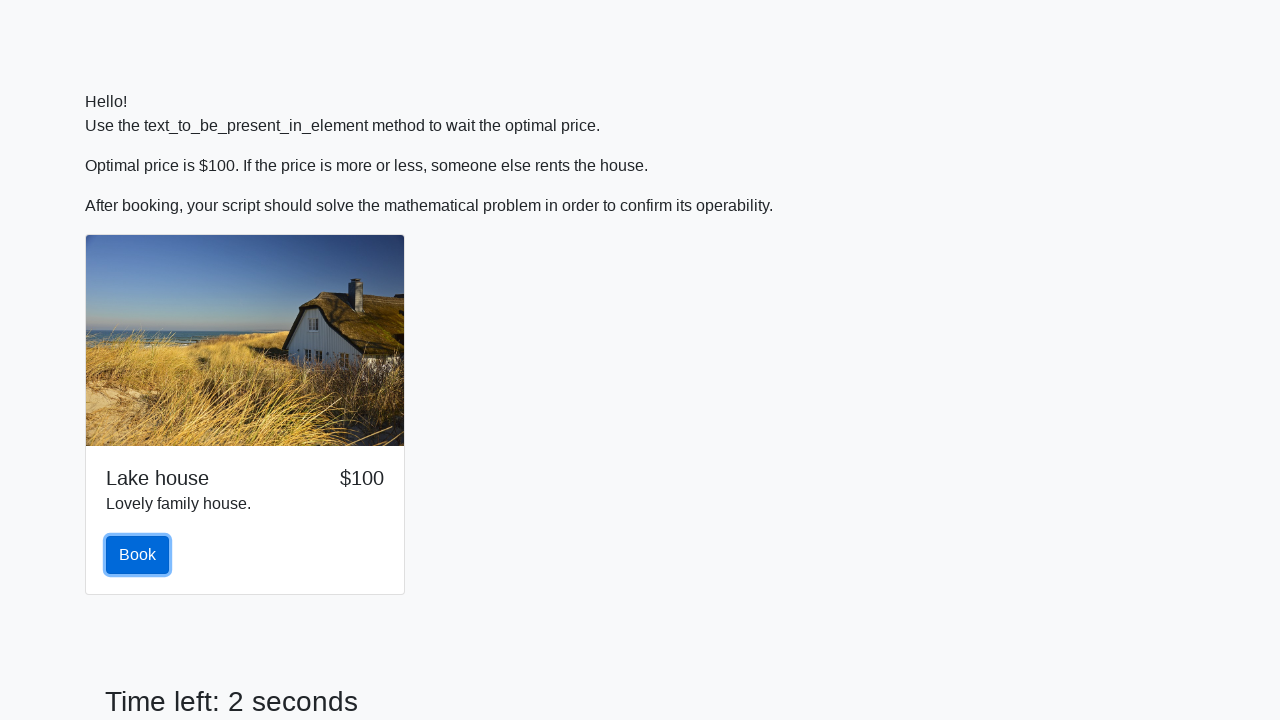

Filled in the answer field with calculated result on #answer
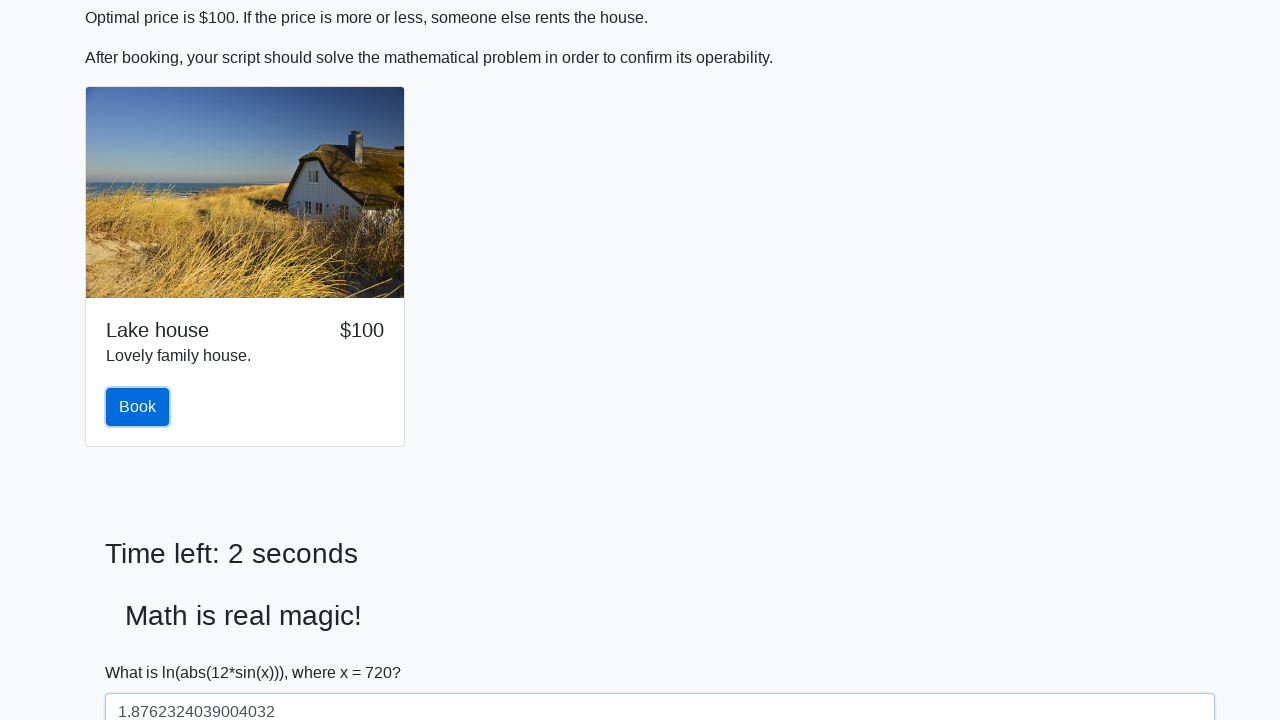

Clicked the solve button to submit the answer at (143, 651) on #solve
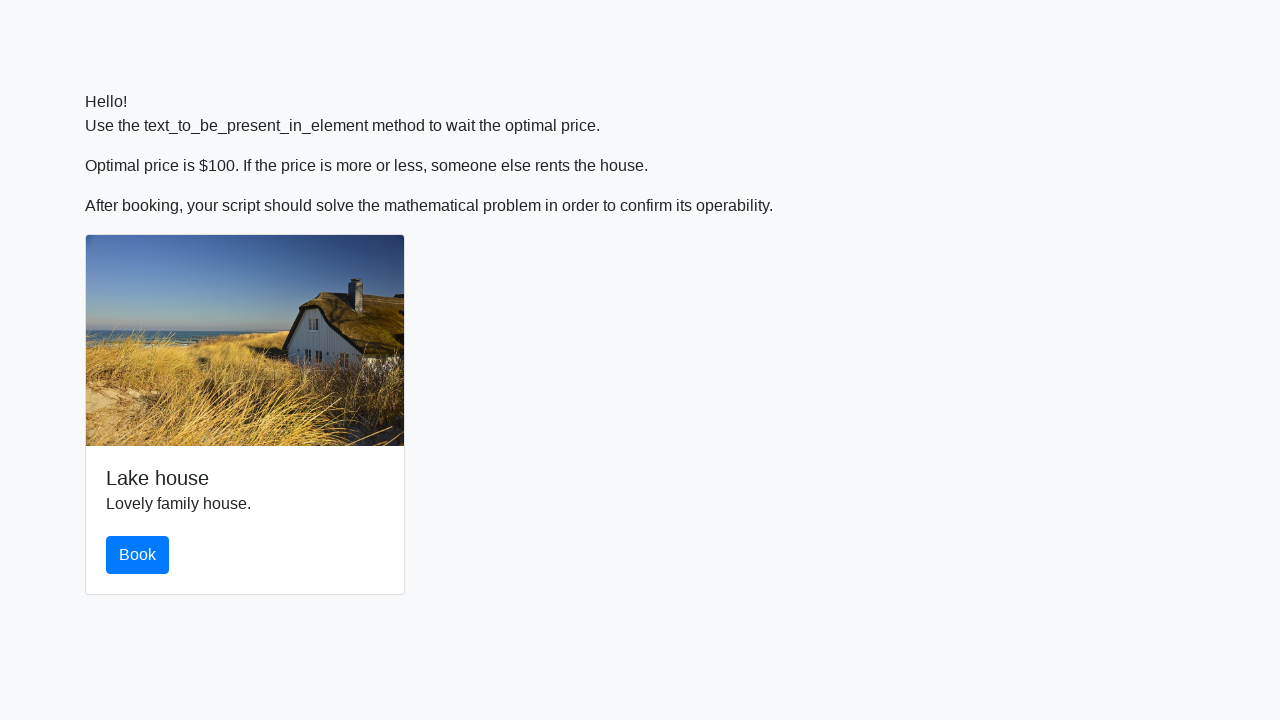

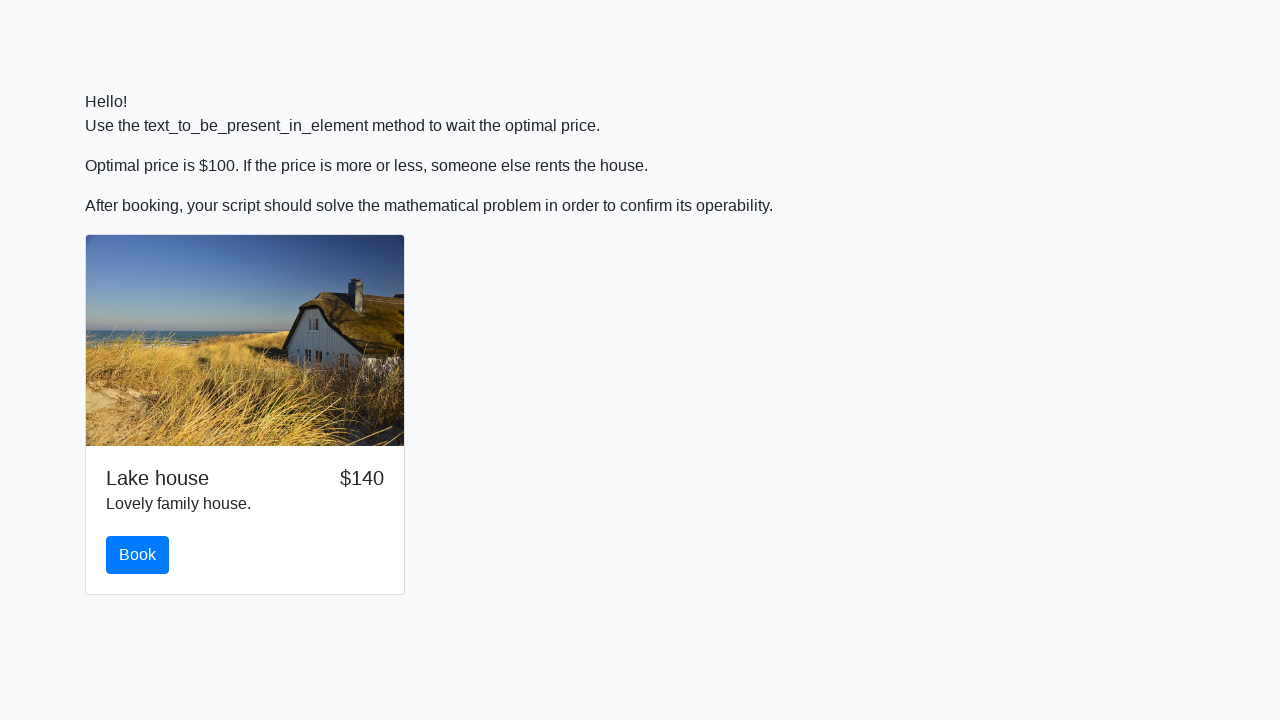